Tests that submitting the form with an invalid email format does not display the output section

Starting URL: https://demoqa.com/

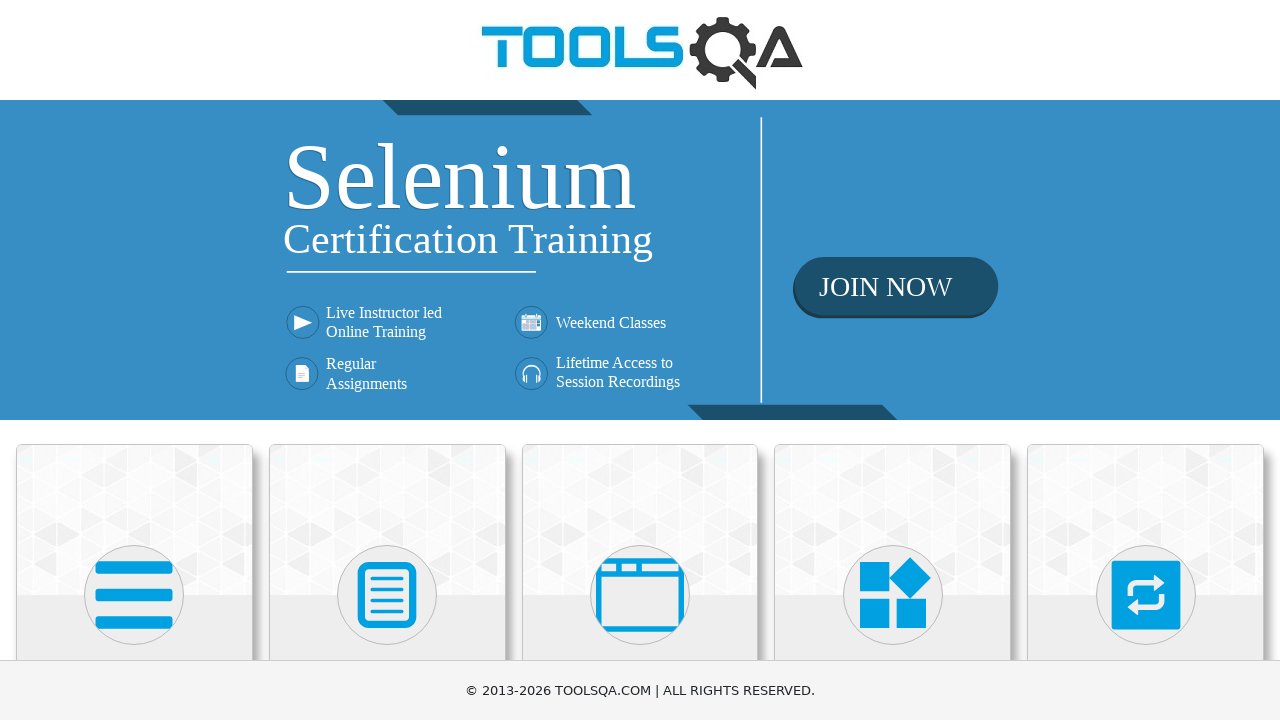

Clicked on Elements card at (134, 360) on div.card-body:has-text('Elements')
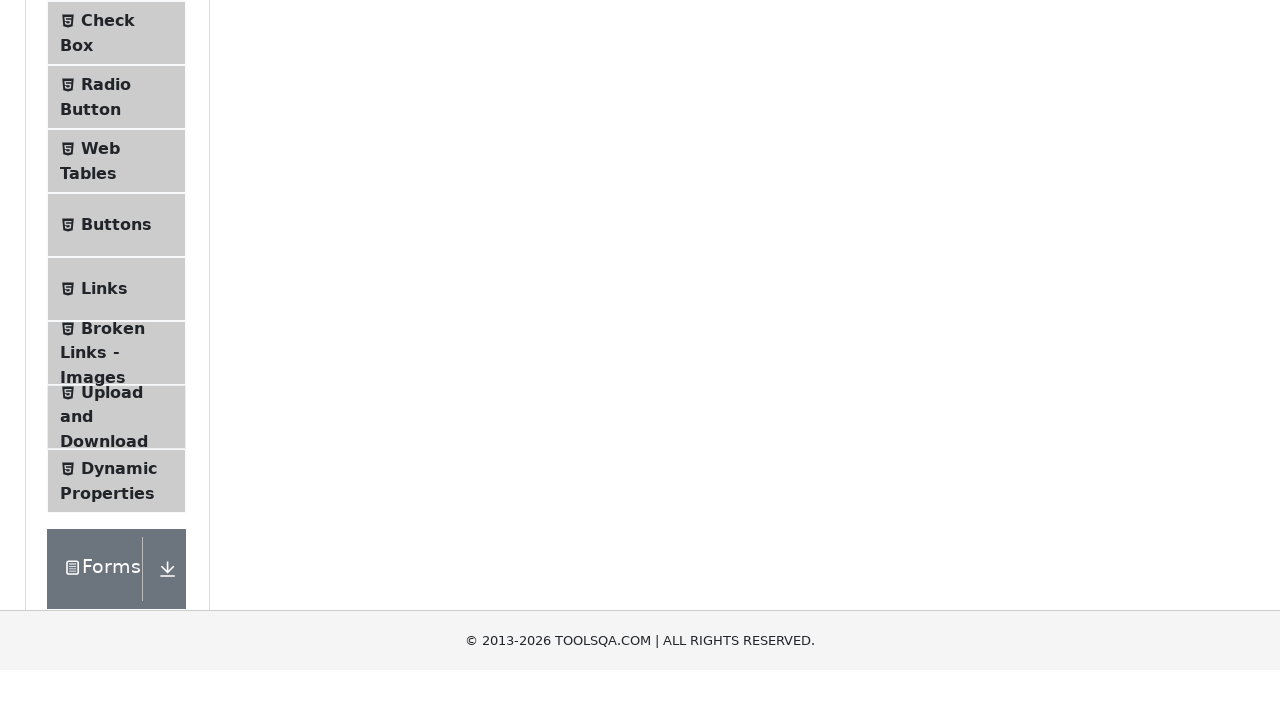

Clicked on Text Box option at (119, 261) on span:has-text('Text Box')
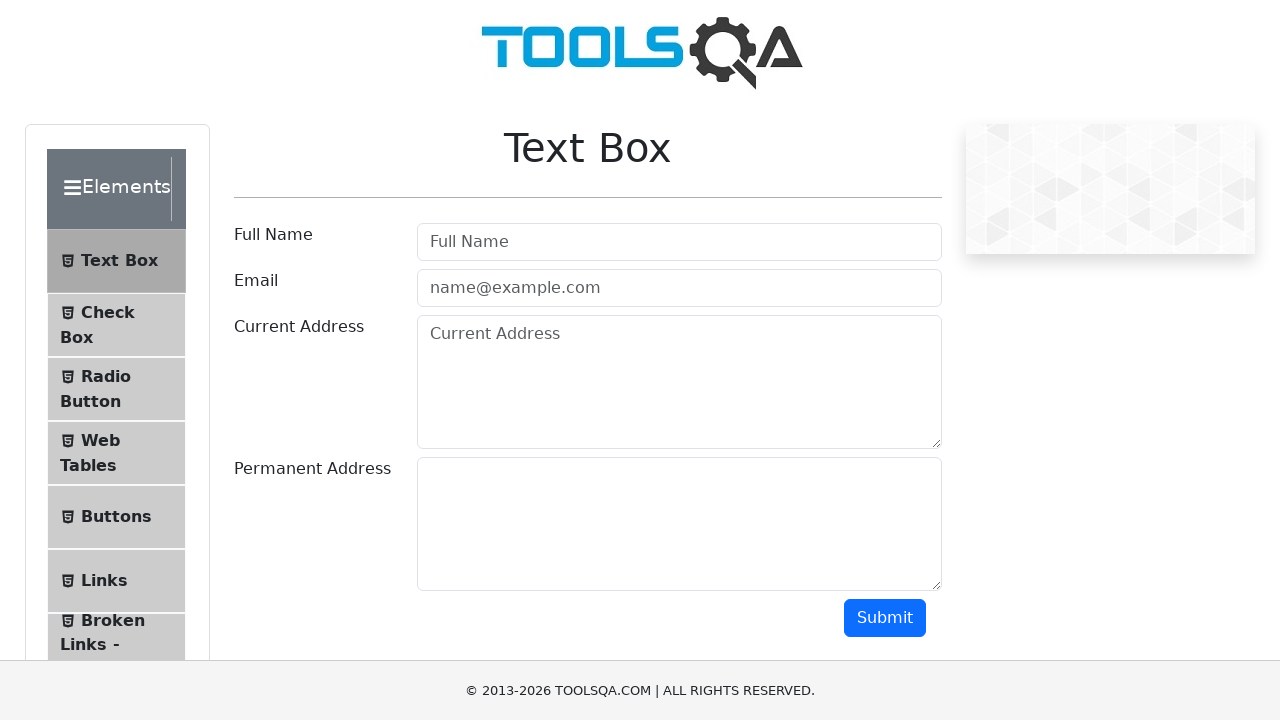

Filled Full Name field with 'test1' on #userName
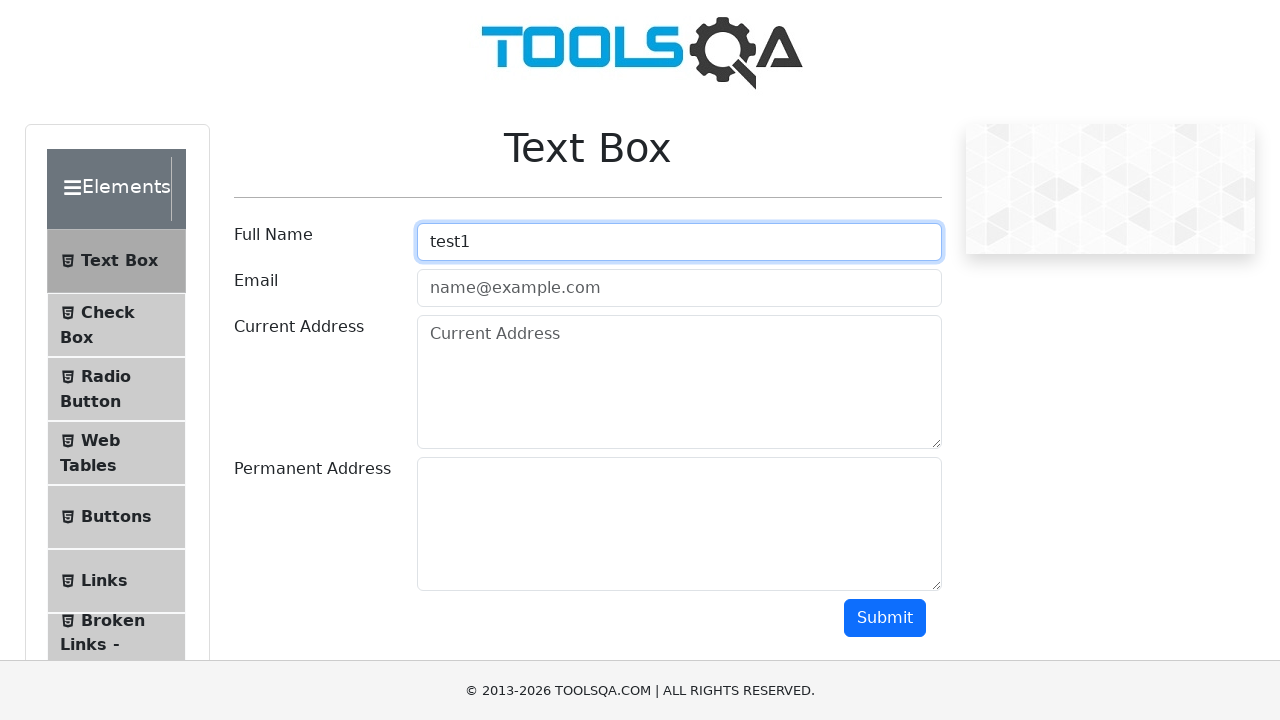

Filled Email field with invalid format 'asdasd' on #userEmail
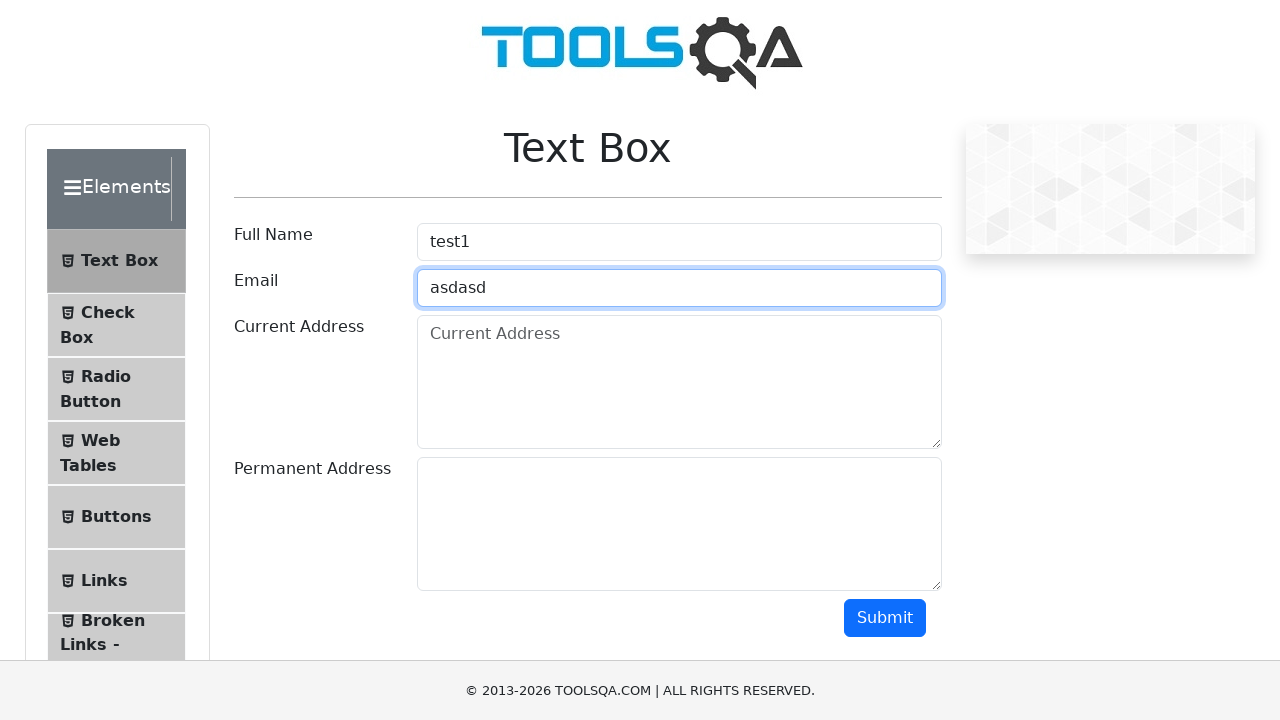

Filled Current Address field with 'alkjsdblhbakjsdb test2' on #currentAddress
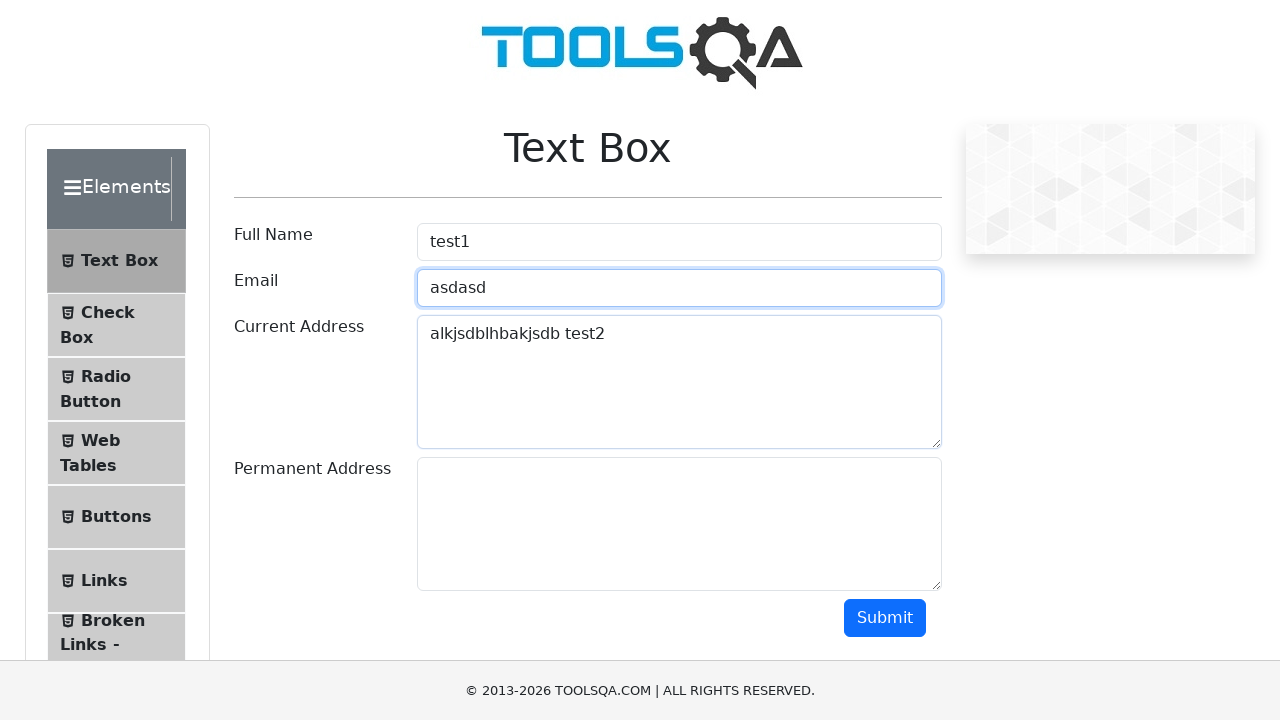

Filled Permanent Address field with 'dir permanente' on #permanentAddress
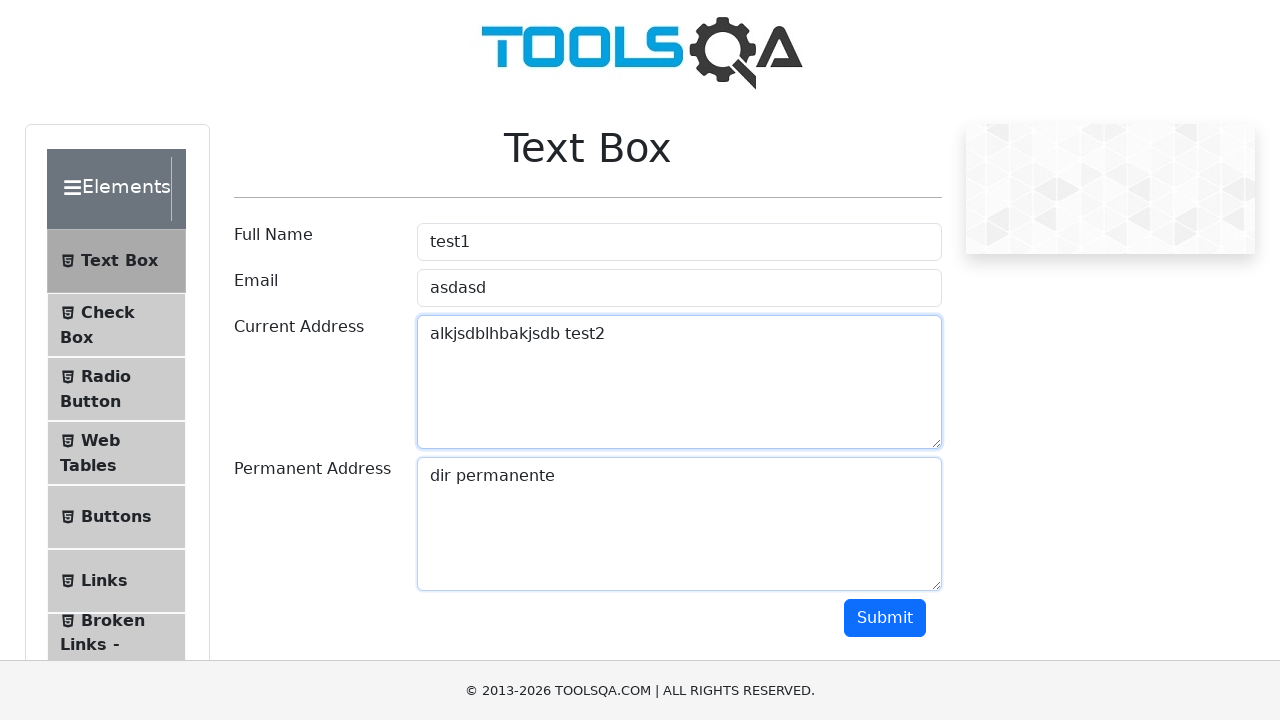

Clicked Submit button with invalid email format to verify output section is not displayed at (885, 618) on #submit
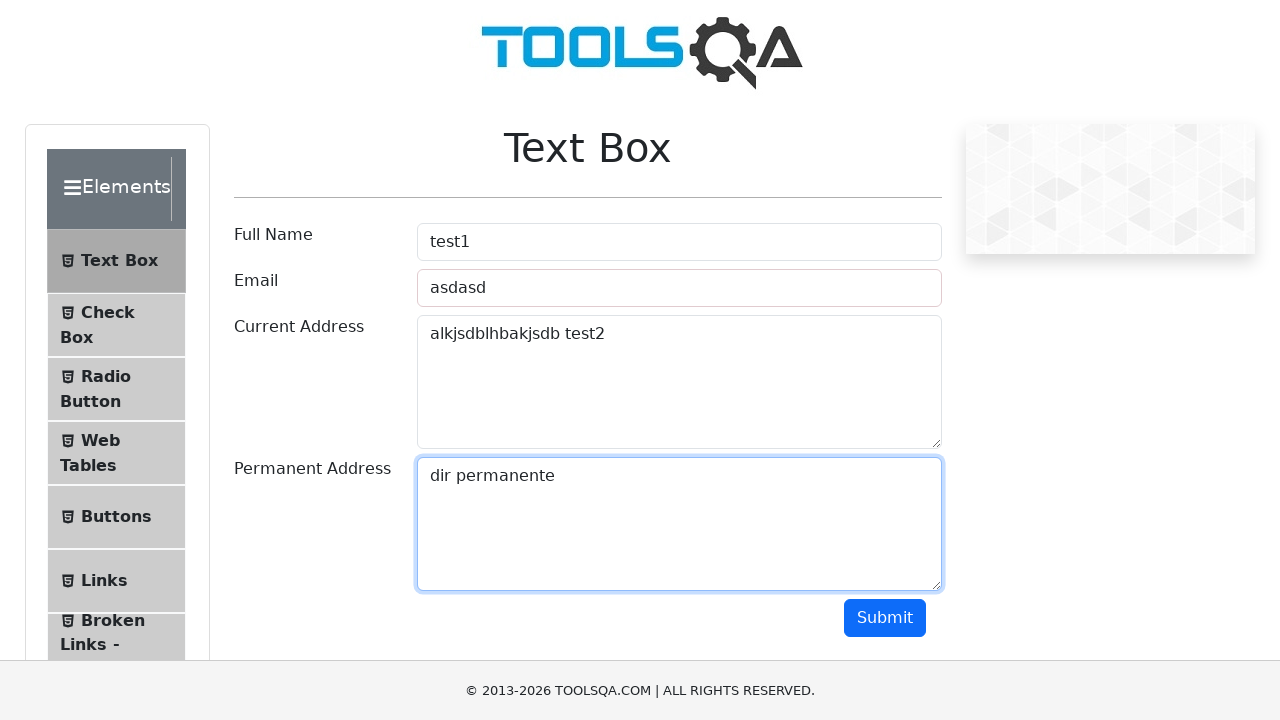

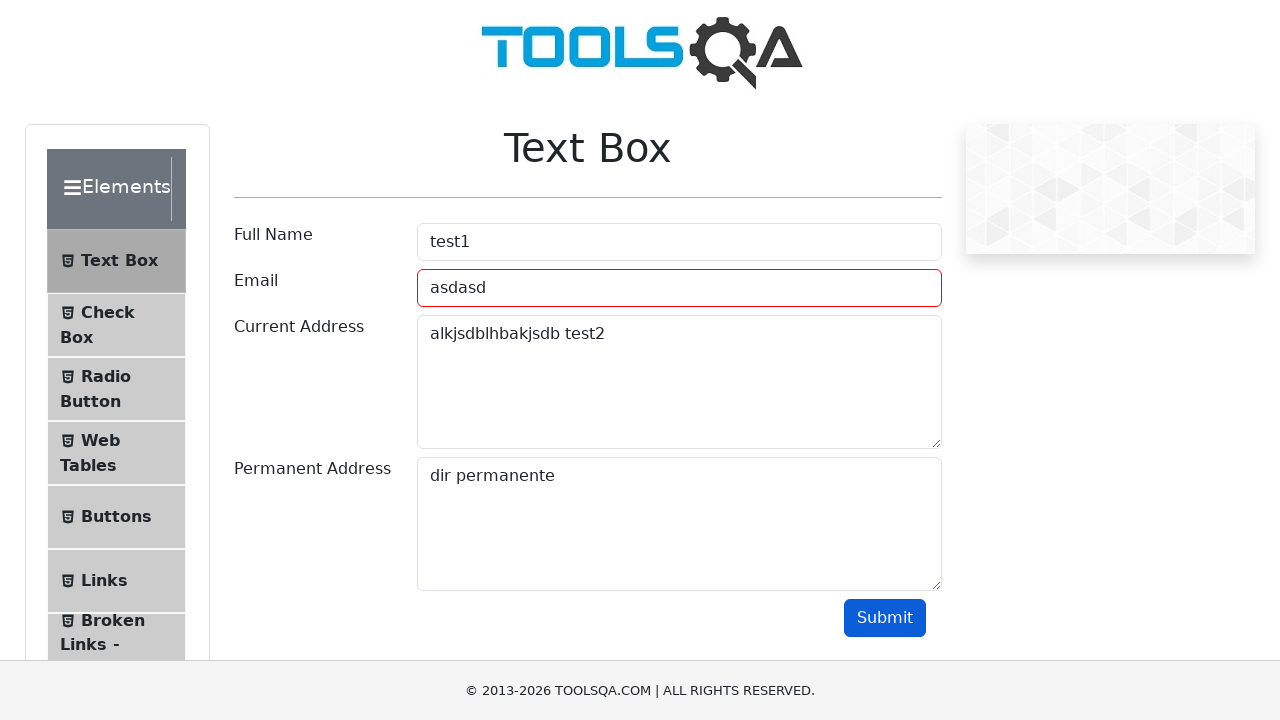